Tests that the 'Clear completed' button is hidden when there are no completed items.

Starting URL: https://demo.playwright.dev/todomvc

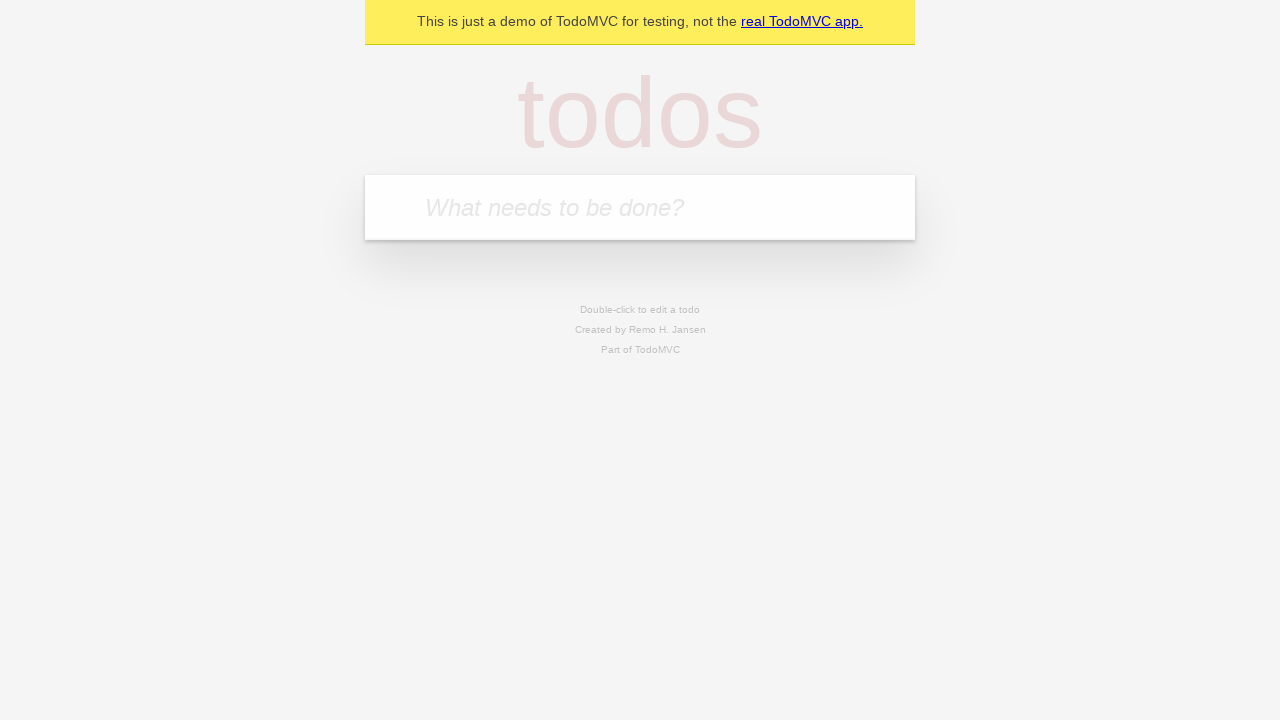

Filled todo input with 'buy some cheese' on internal:attr=[placeholder="What needs to be done?"i]
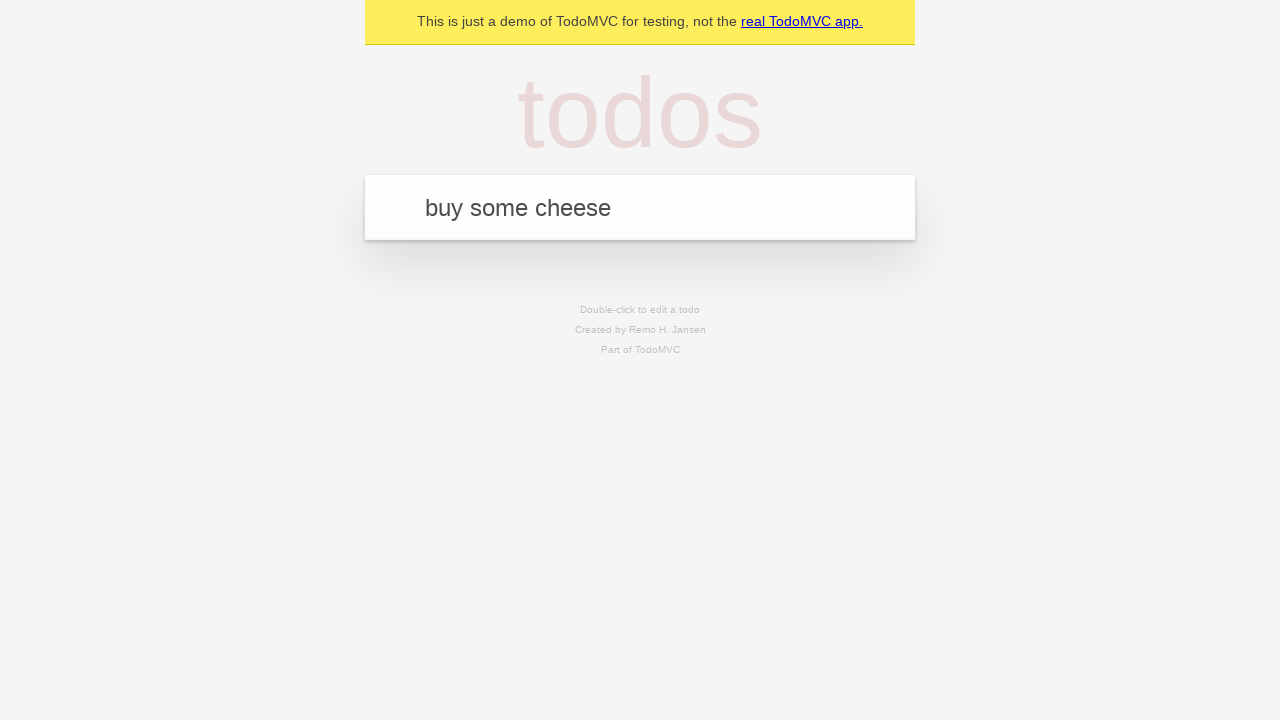

Pressed Enter to add first todo on internal:attr=[placeholder="What needs to be done?"i]
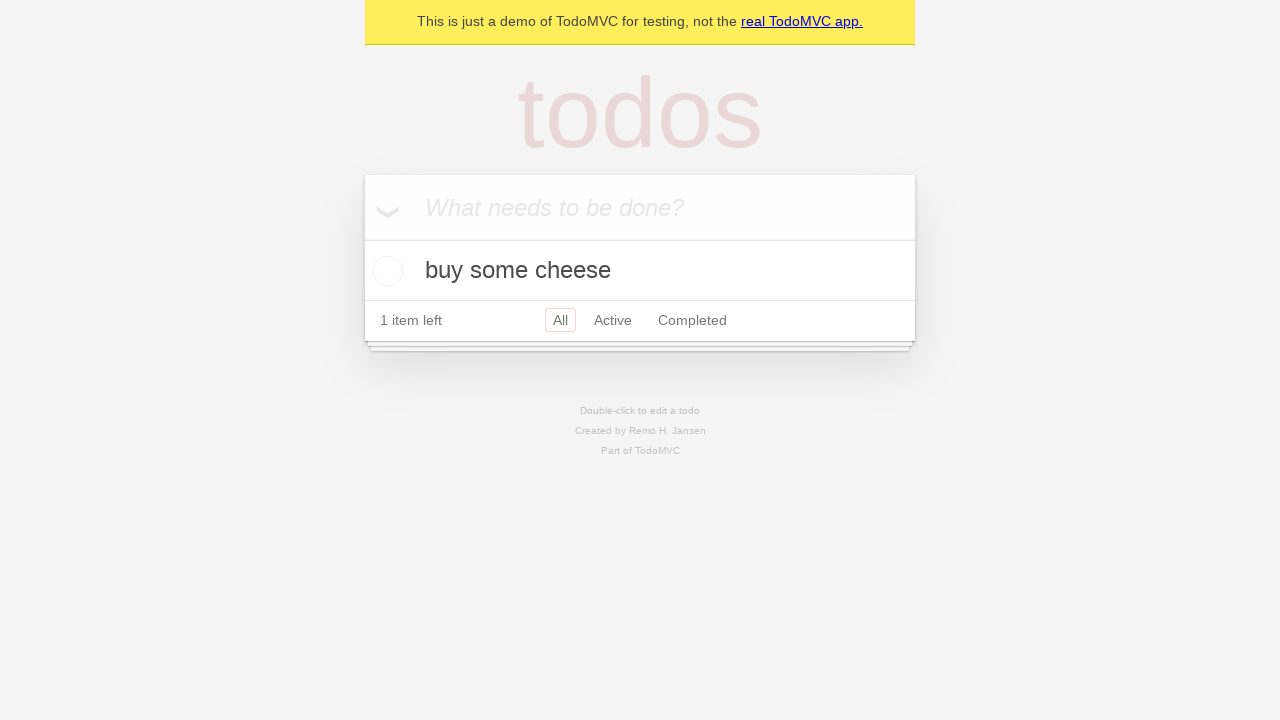

Filled todo input with 'feed the cat' on internal:attr=[placeholder="What needs to be done?"i]
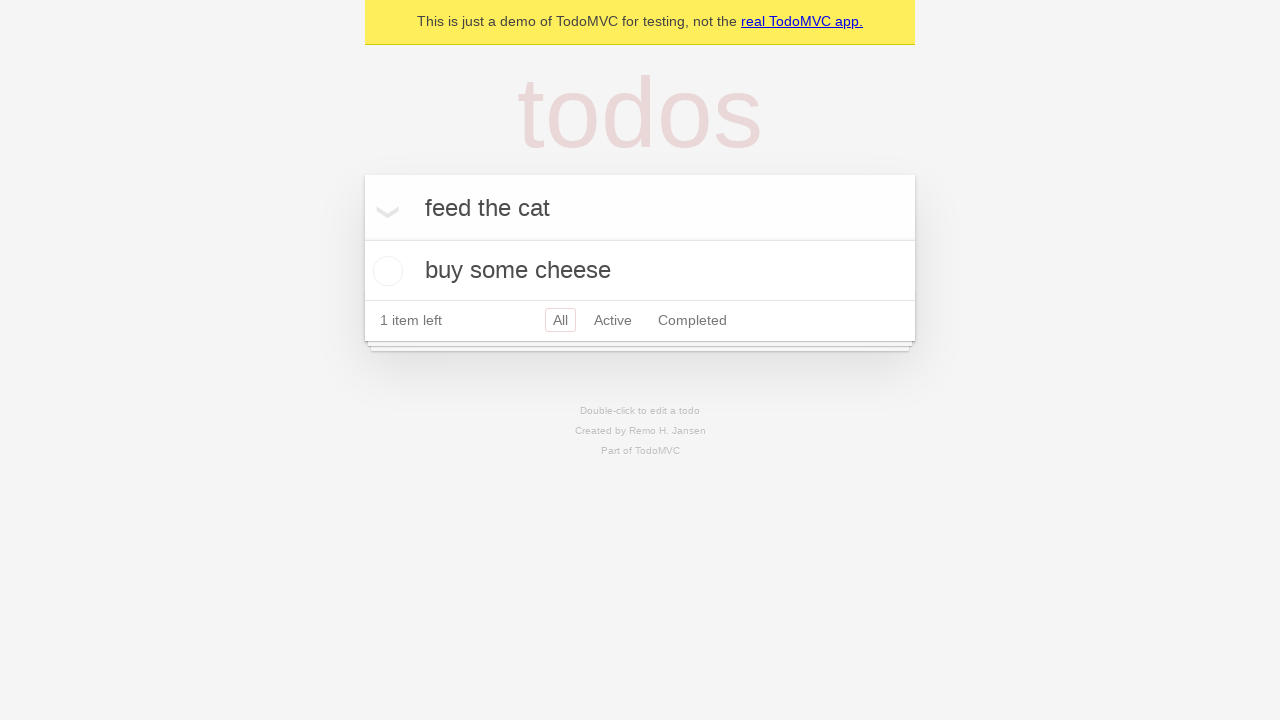

Pressed Enter to add second todo on internal:attr=[placeholder="What needs to be done?"i]
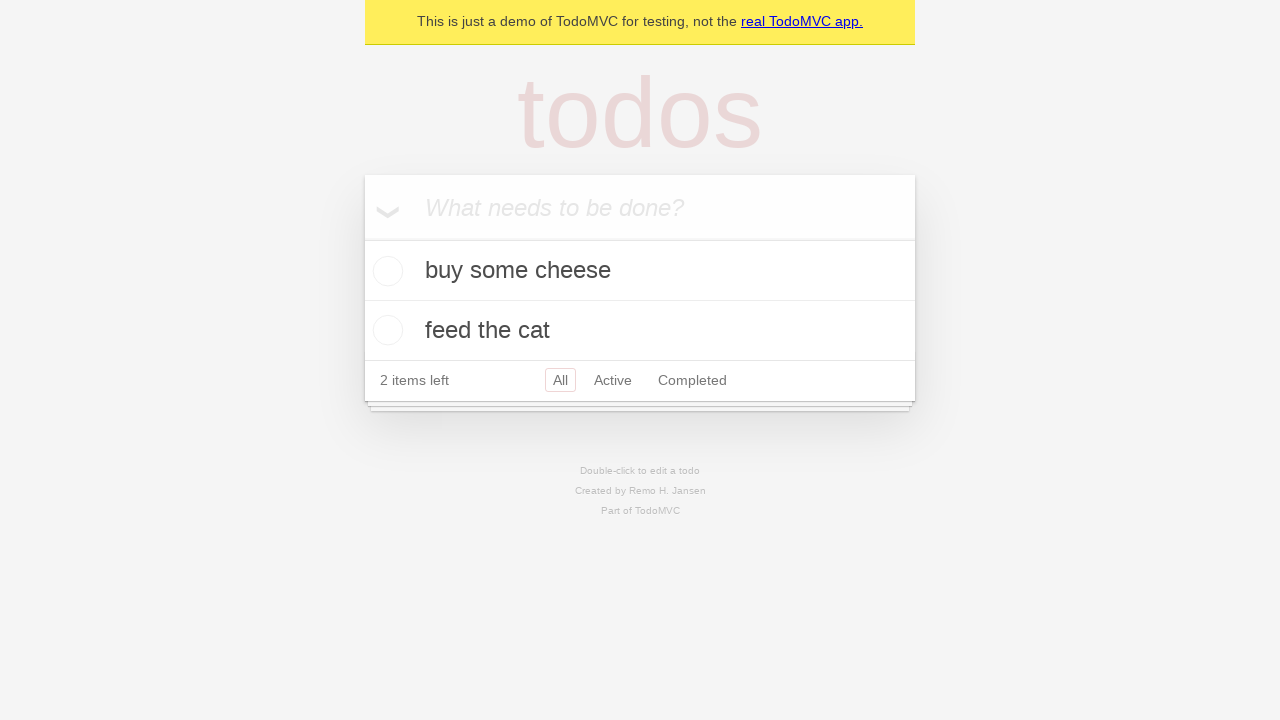

Filled todo input with 'book a doctors appointment' on internal:attr=[placeholder="What needs to be done?"i]
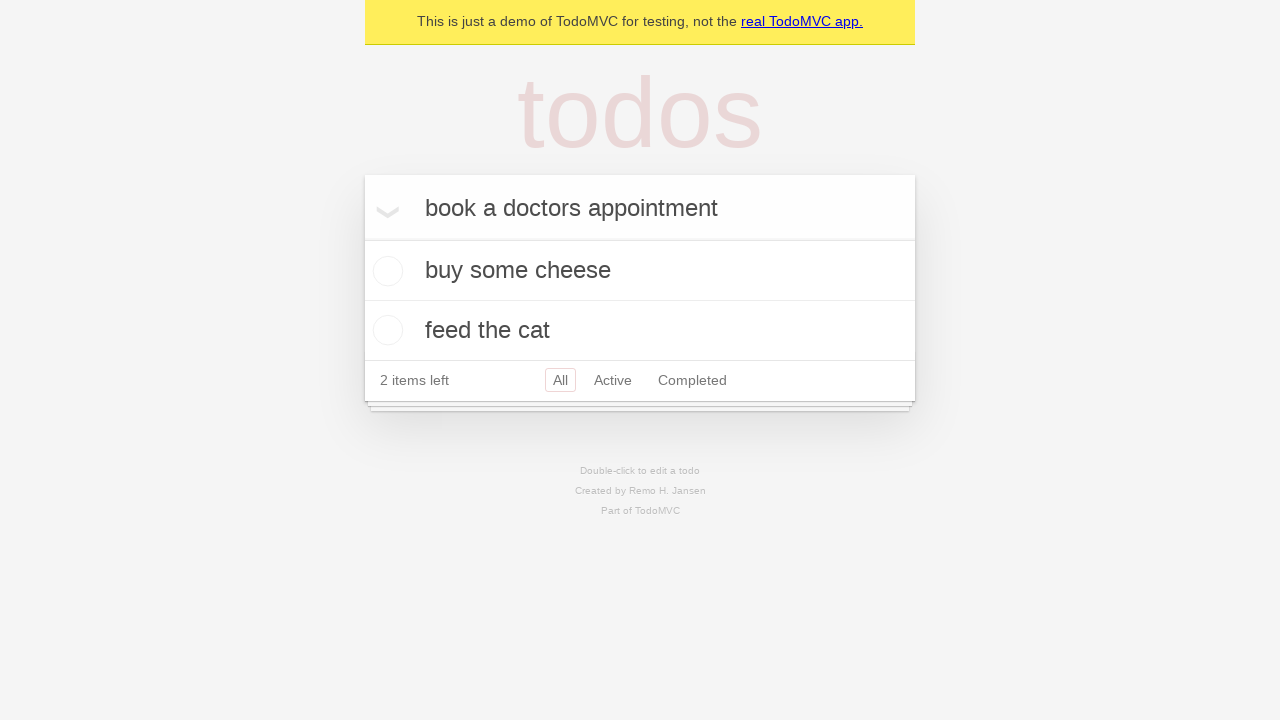

Pressed Enter to add third todo on internal:attr=[placeholder="What needs to be done?"i]
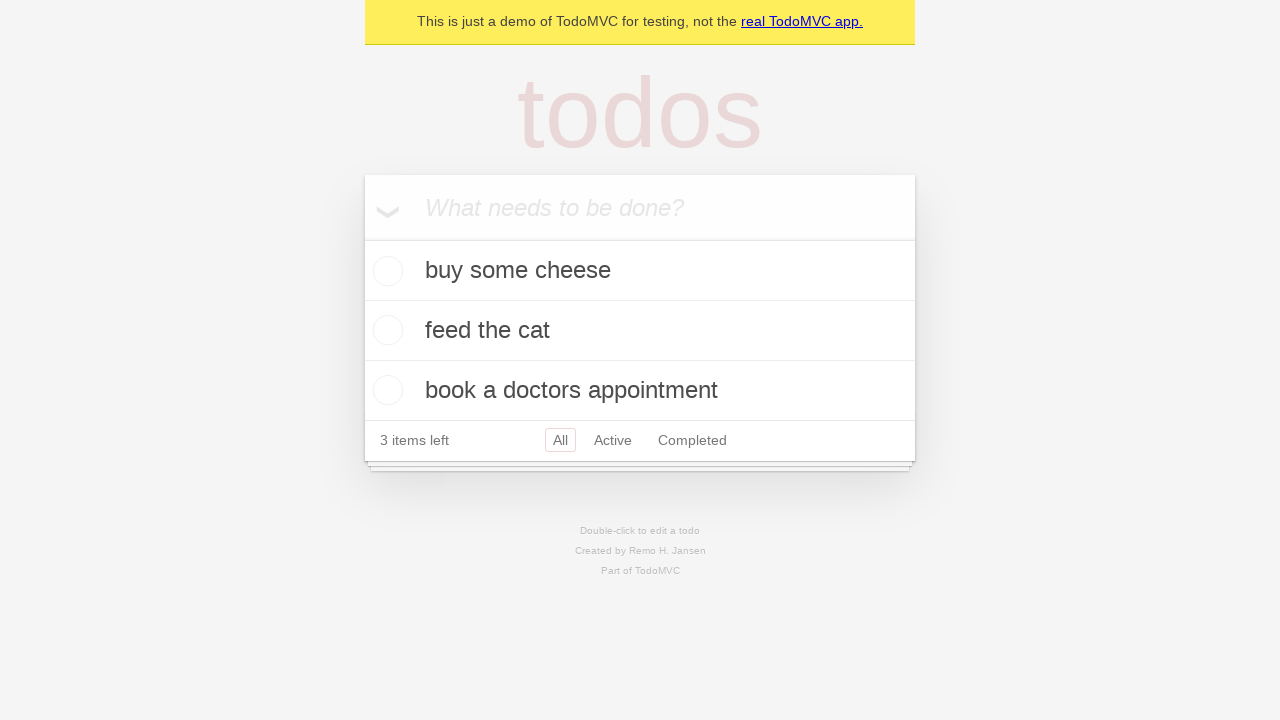

Checked the first todo item at (385, 271) on .todo-list li .toggle >> nth=0
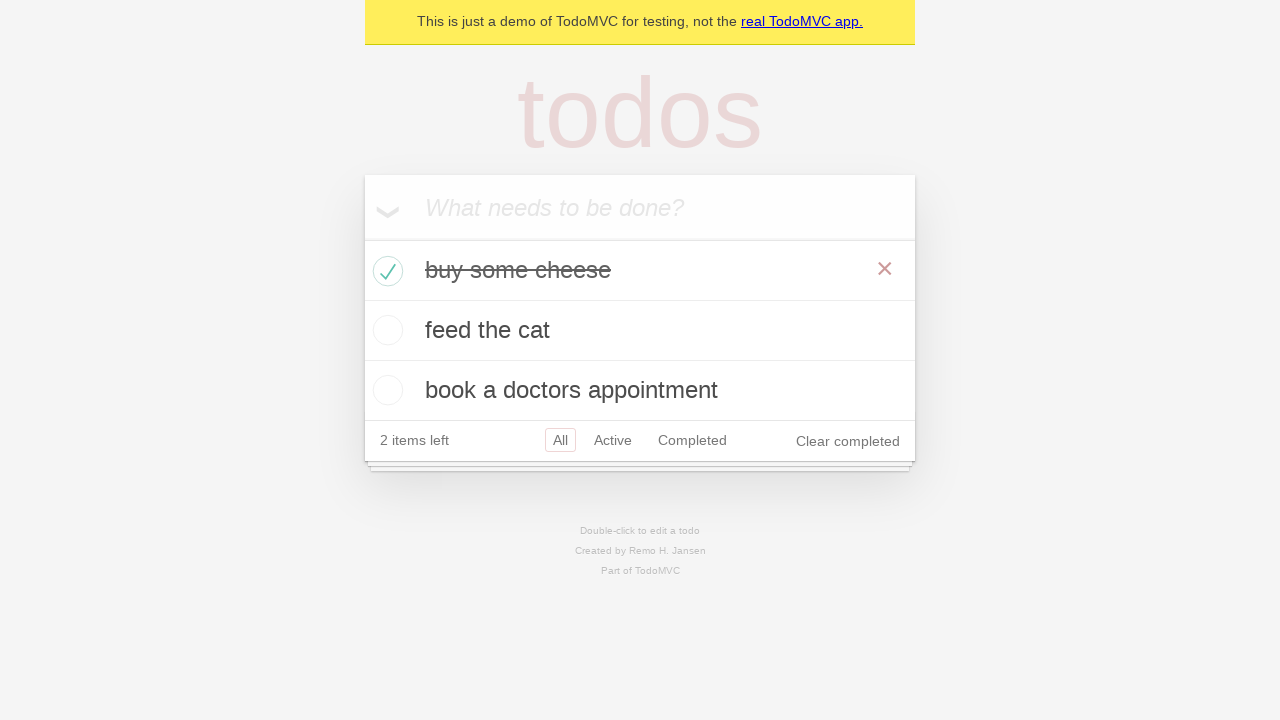

Clicked Clear completed button at (848, 441) on internal:role=button[name="Clear completed"i]
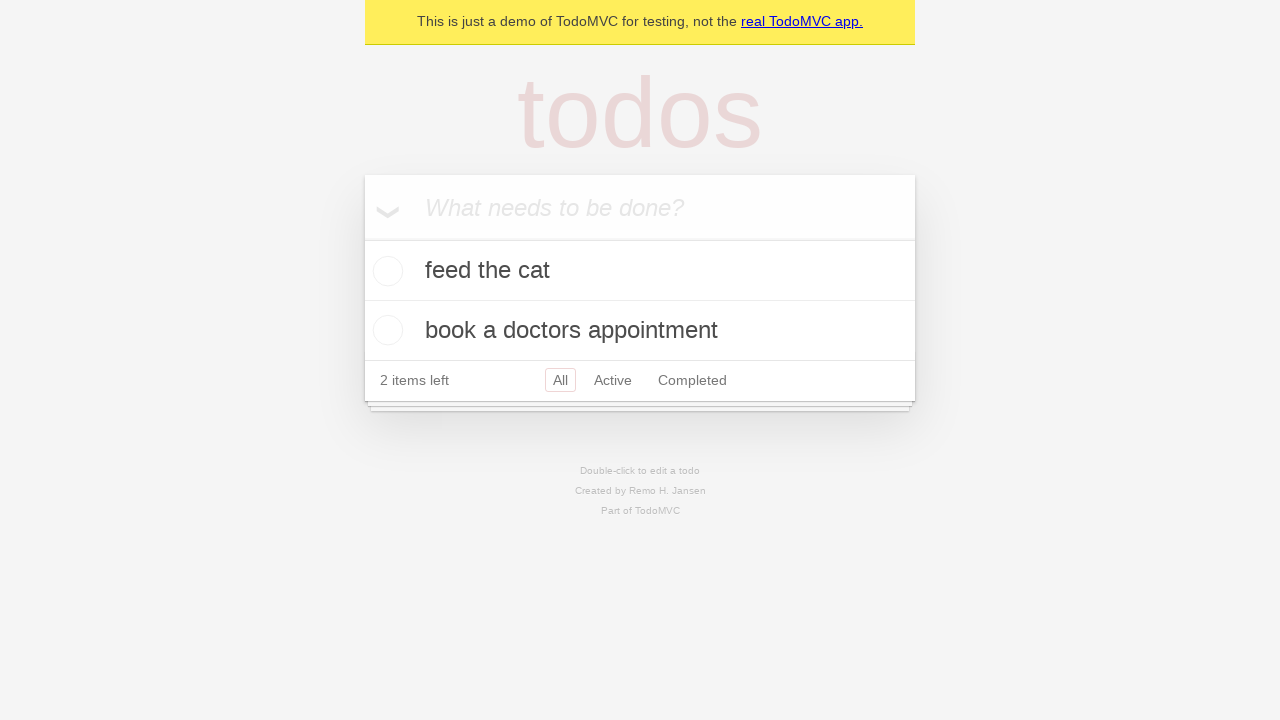

Verified Clear completed button is hidden when no items are completed
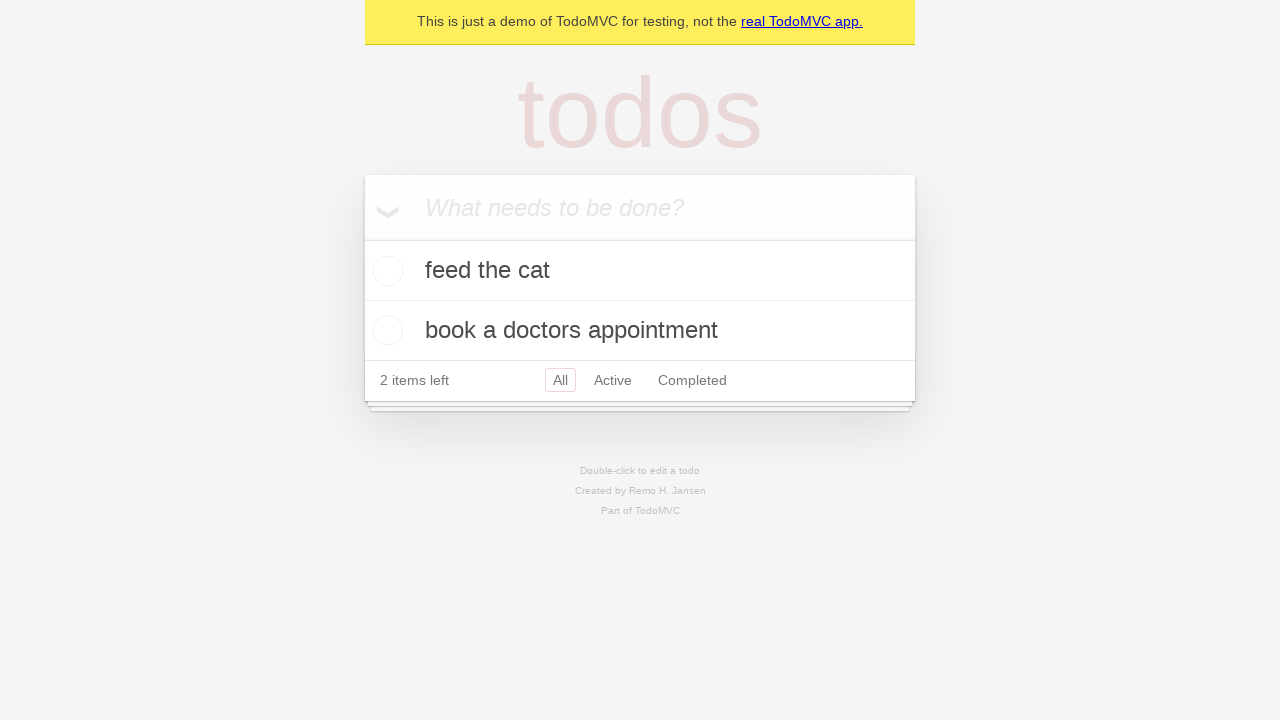

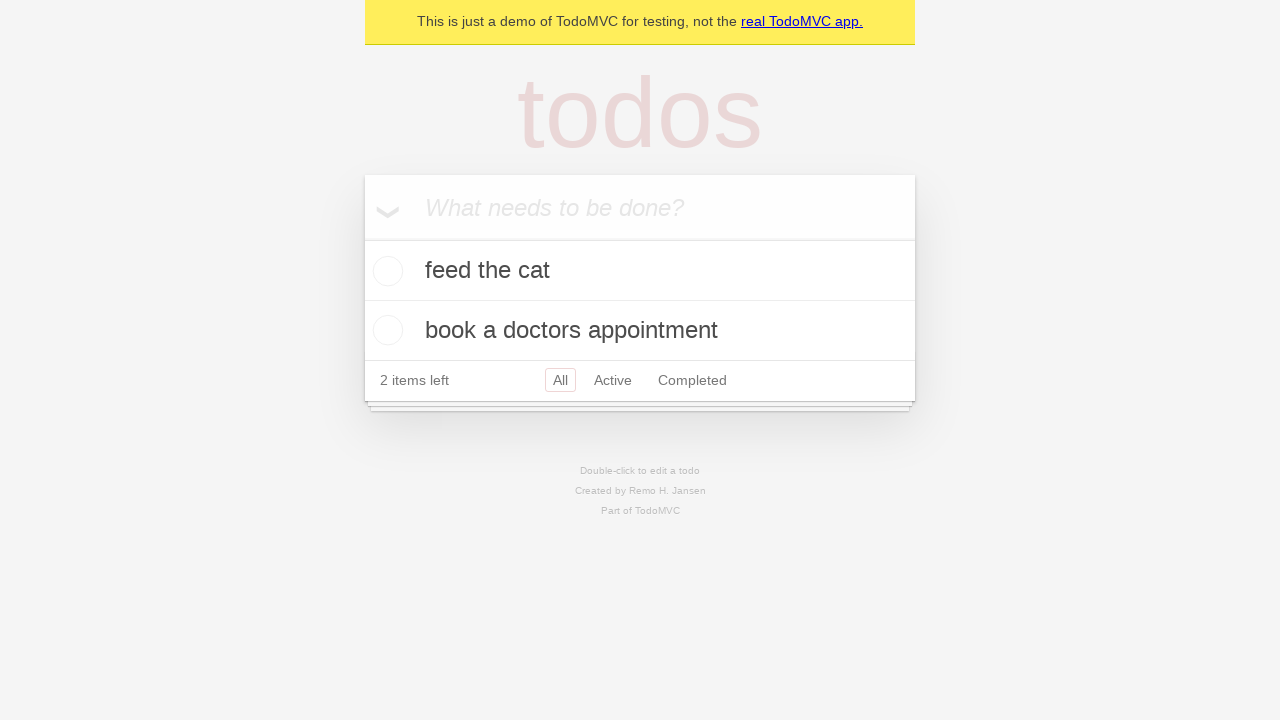